Navigates to OrangeHRM demo site and verifies all links on the page are accessible by checking their HTTP response codes

Starting URL: https://opensource-demo.orangehrmlive.com/

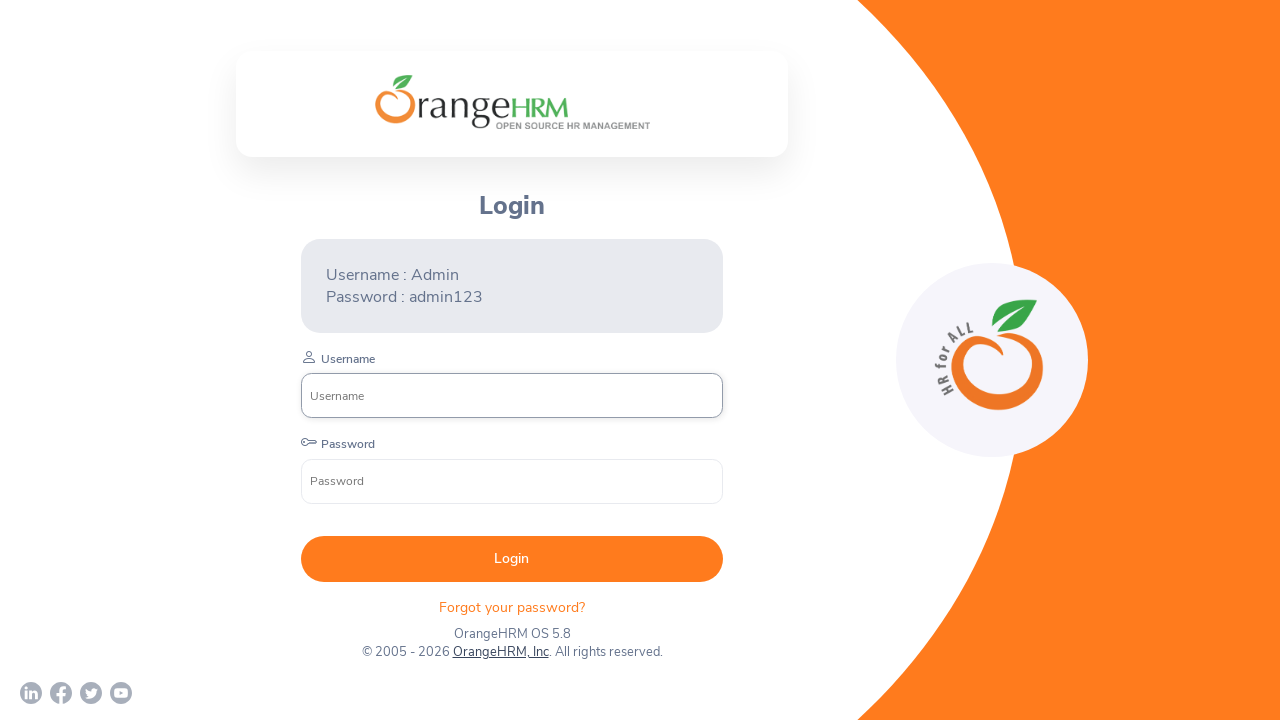

Waited for page to reach networkidle state
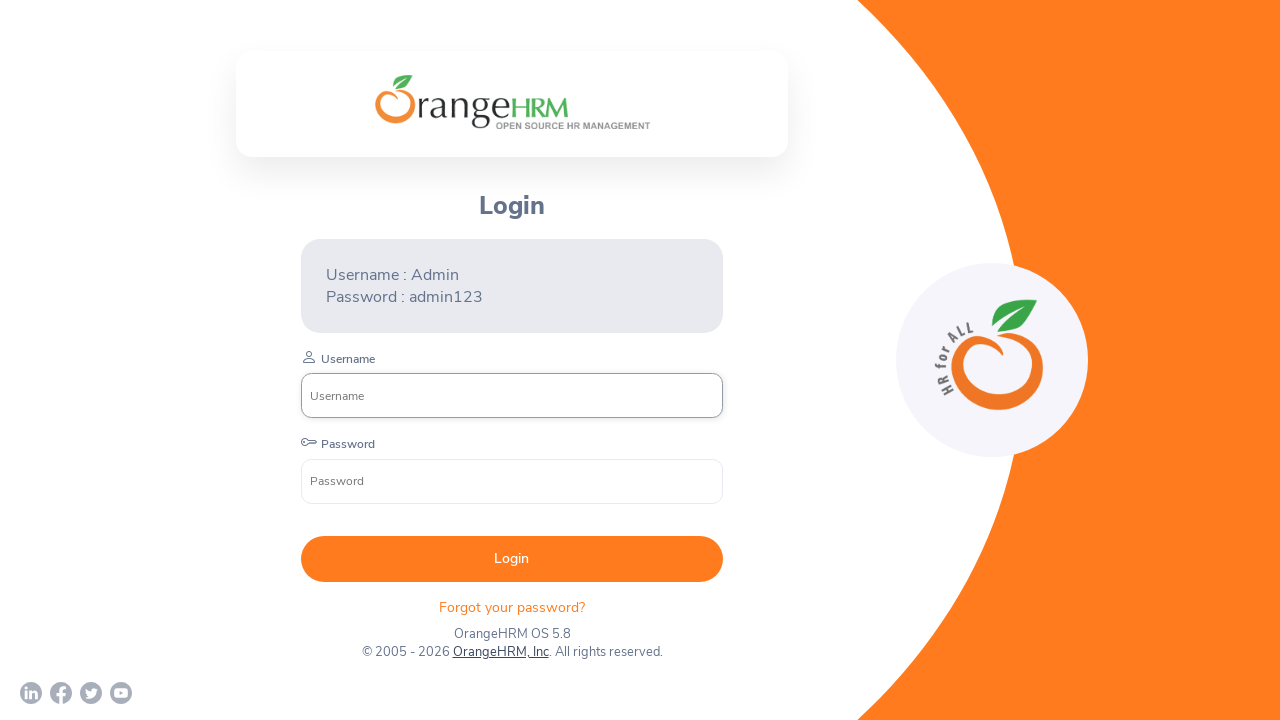

Located all anchor tags on the page
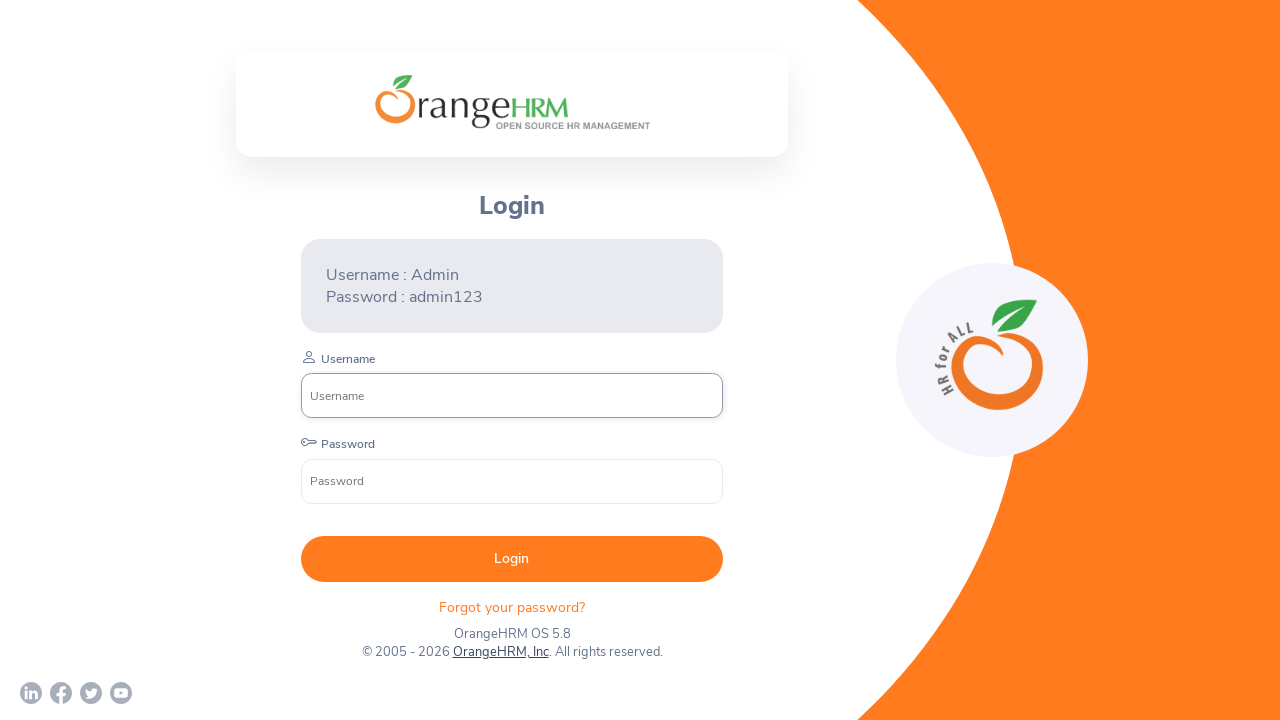

Verified accessible link with status 200: https://www.linkedin.com/company/orangehrm/mycompany/
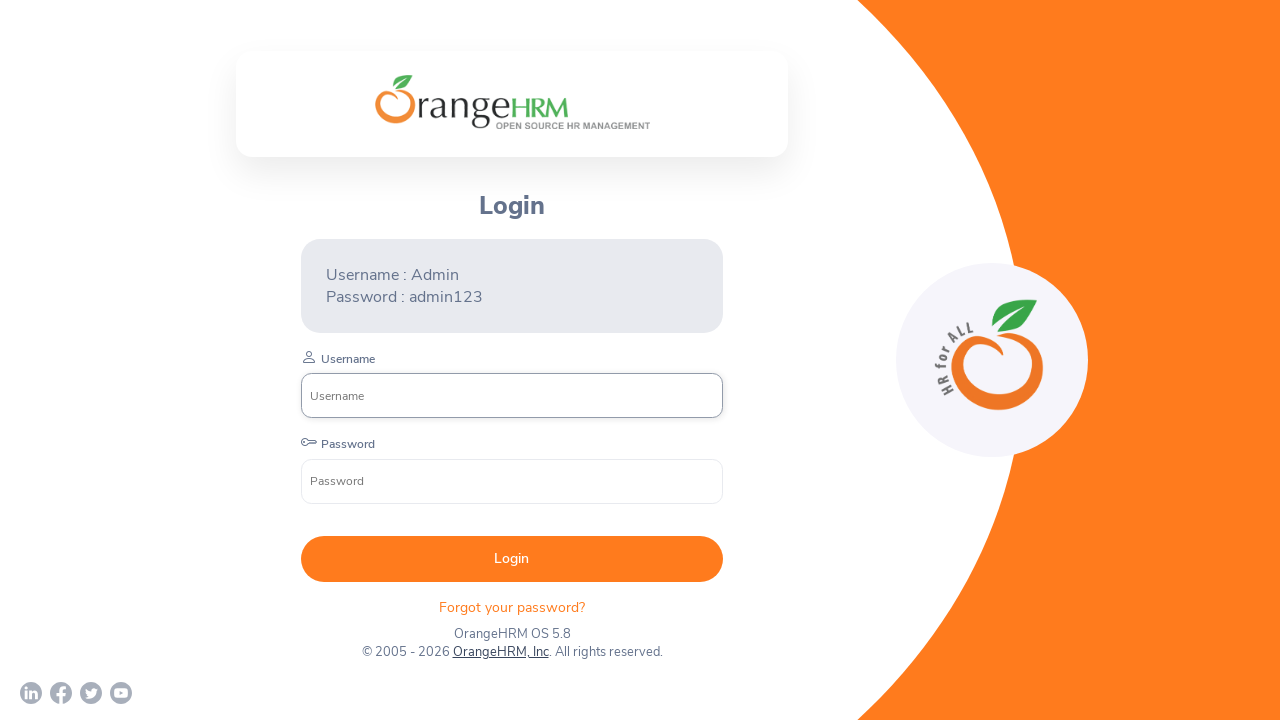

Verified accessible link with status 200: https://www.facebook.com/OrangeHRM/
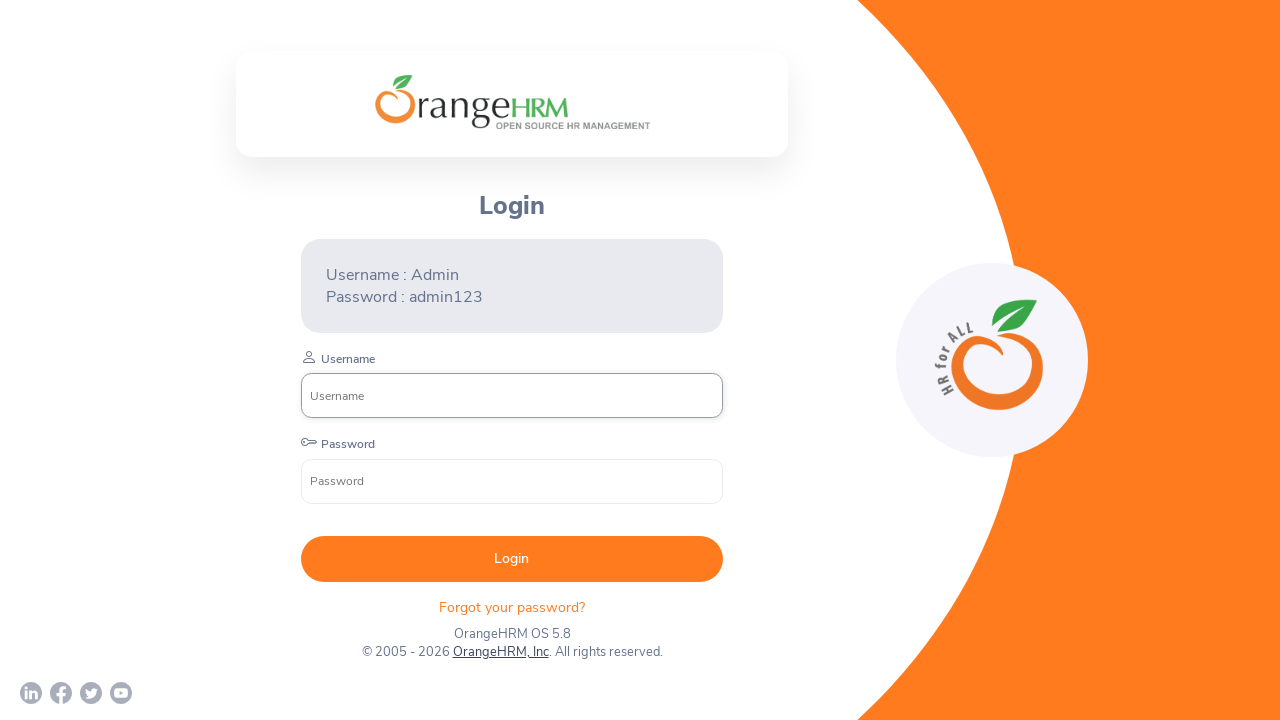

Verified broken link with status 403: https://twitter.com/orangehrm?lang=en
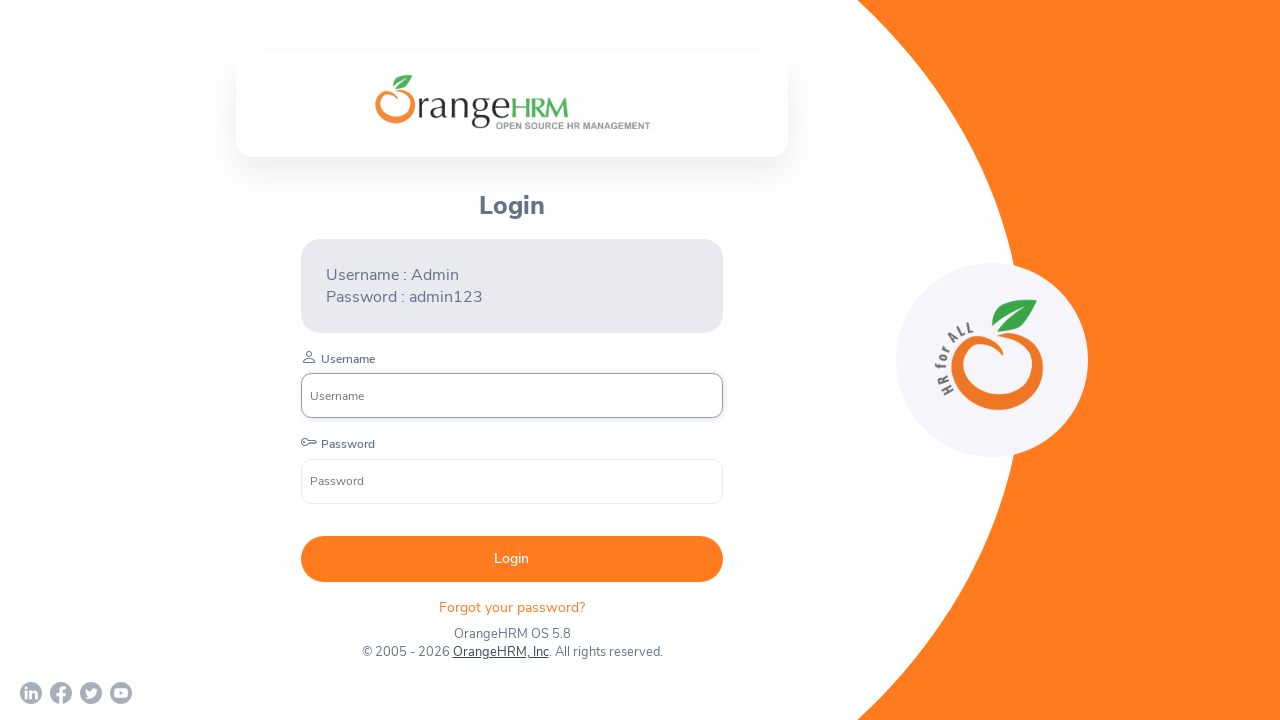

Verified accessible link with status 200: https://www.youtube.com/c/OrangeHRMInc
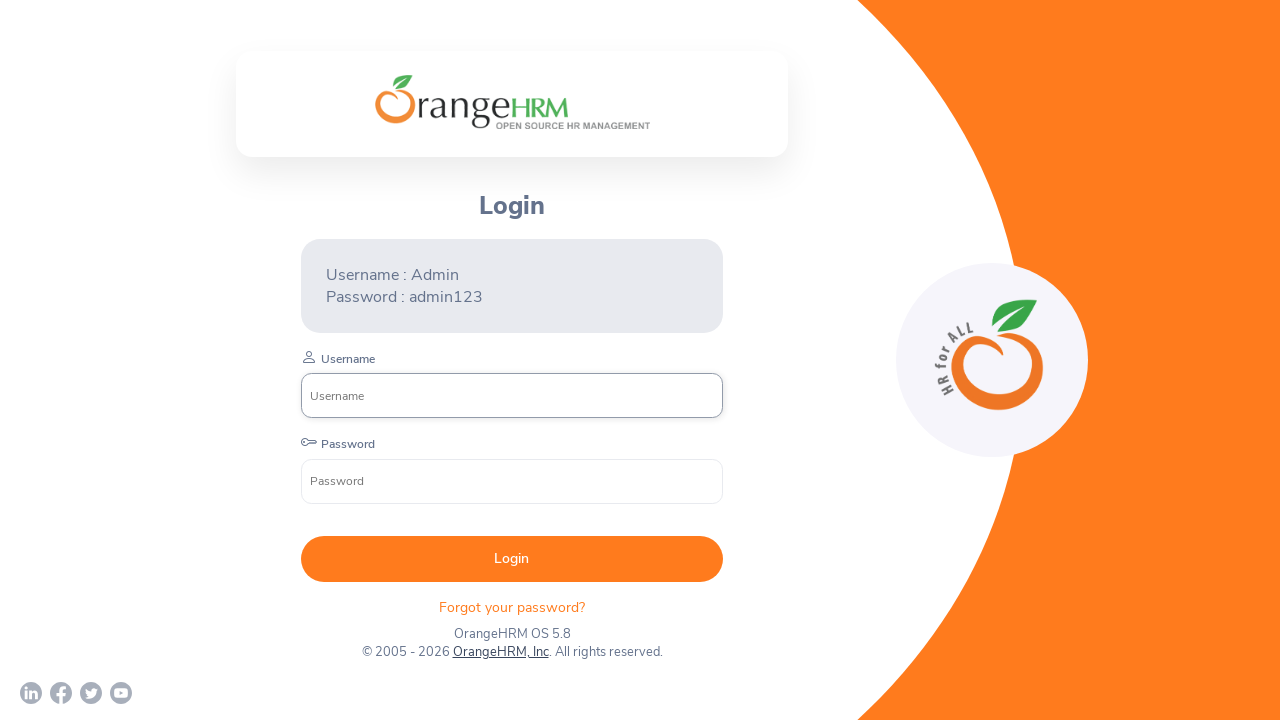

Verified accessible link with status 200: http://www.orangehrm.com
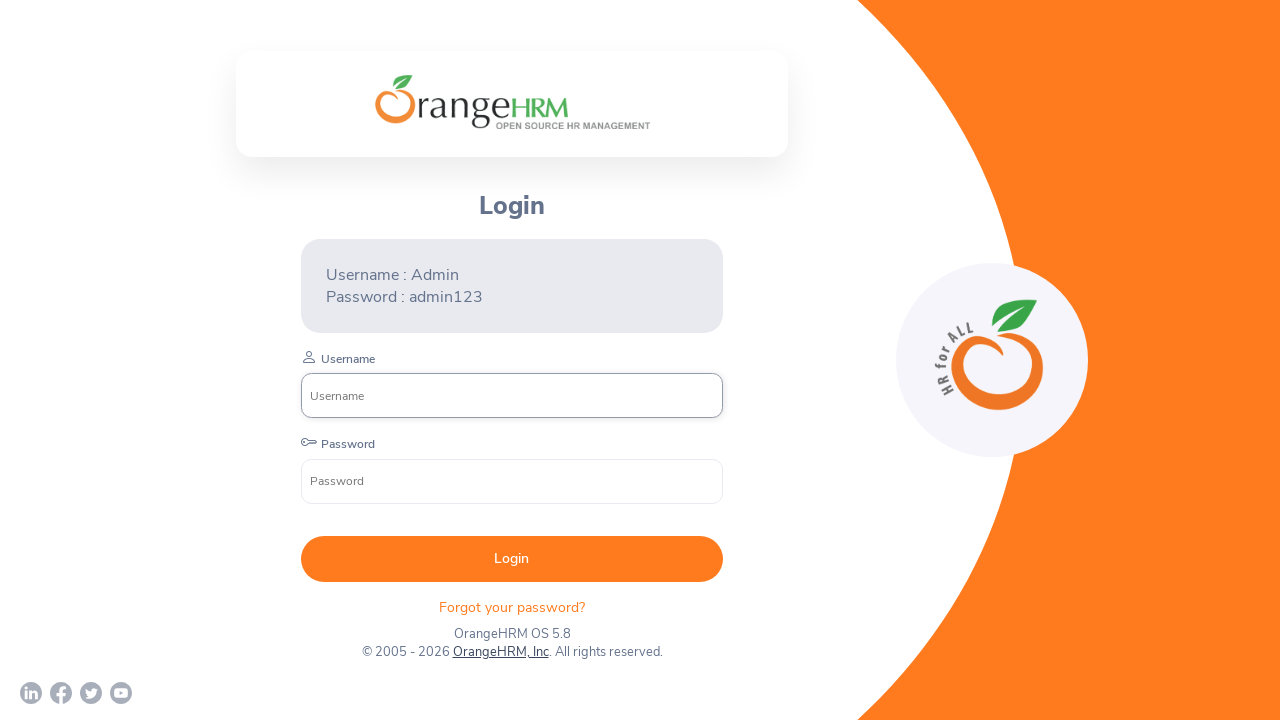

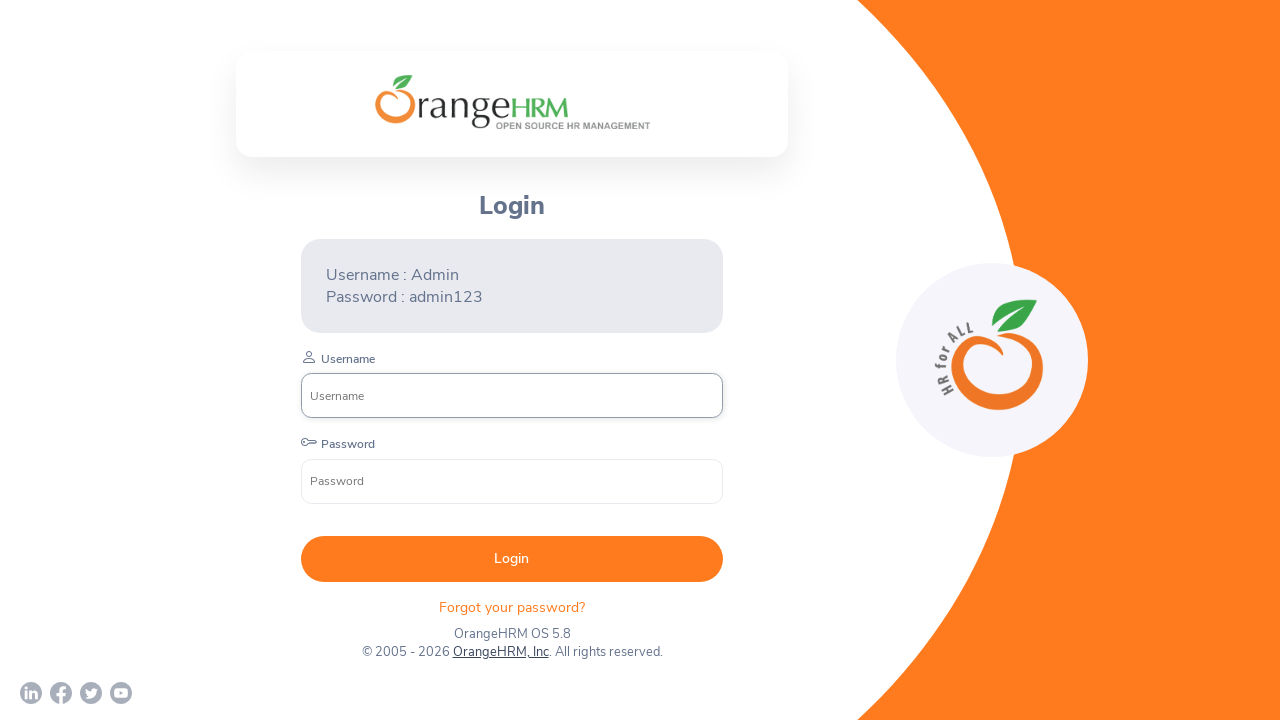